Navigates to dehieu.vn website

Starting URL: https://dehieu.vn/

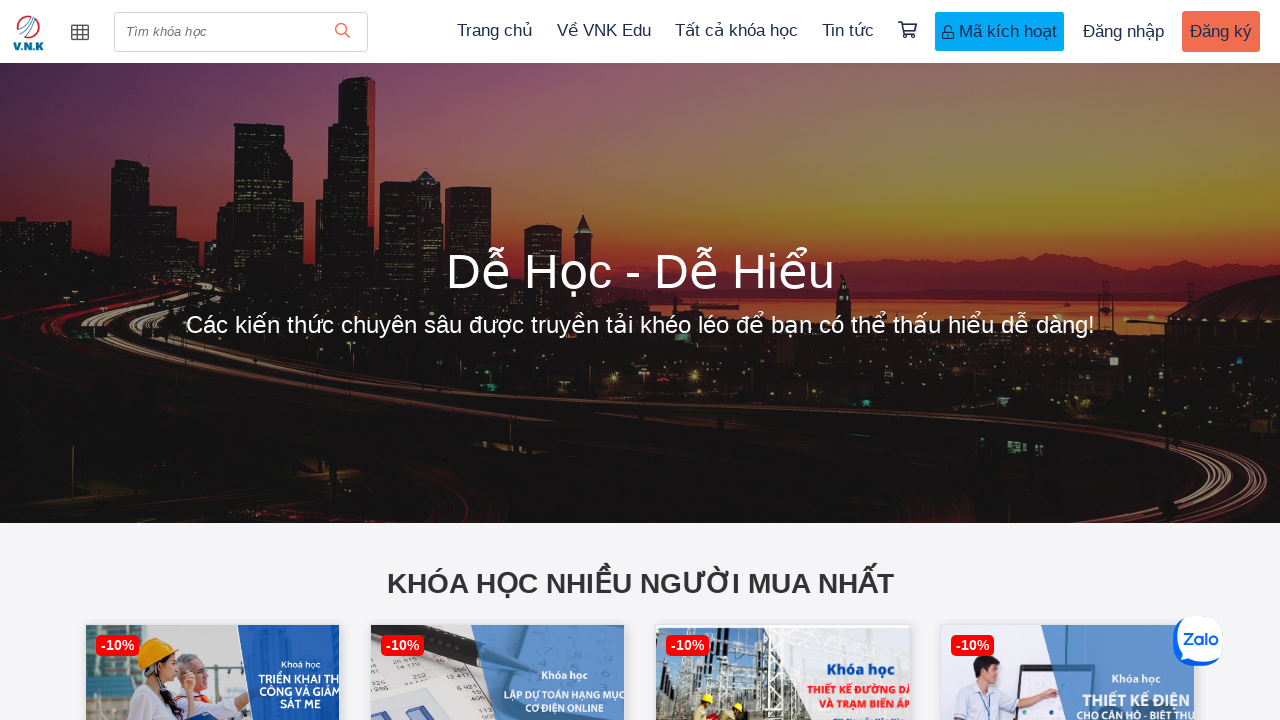

Navigated to dehieu.vn website and captured initial state
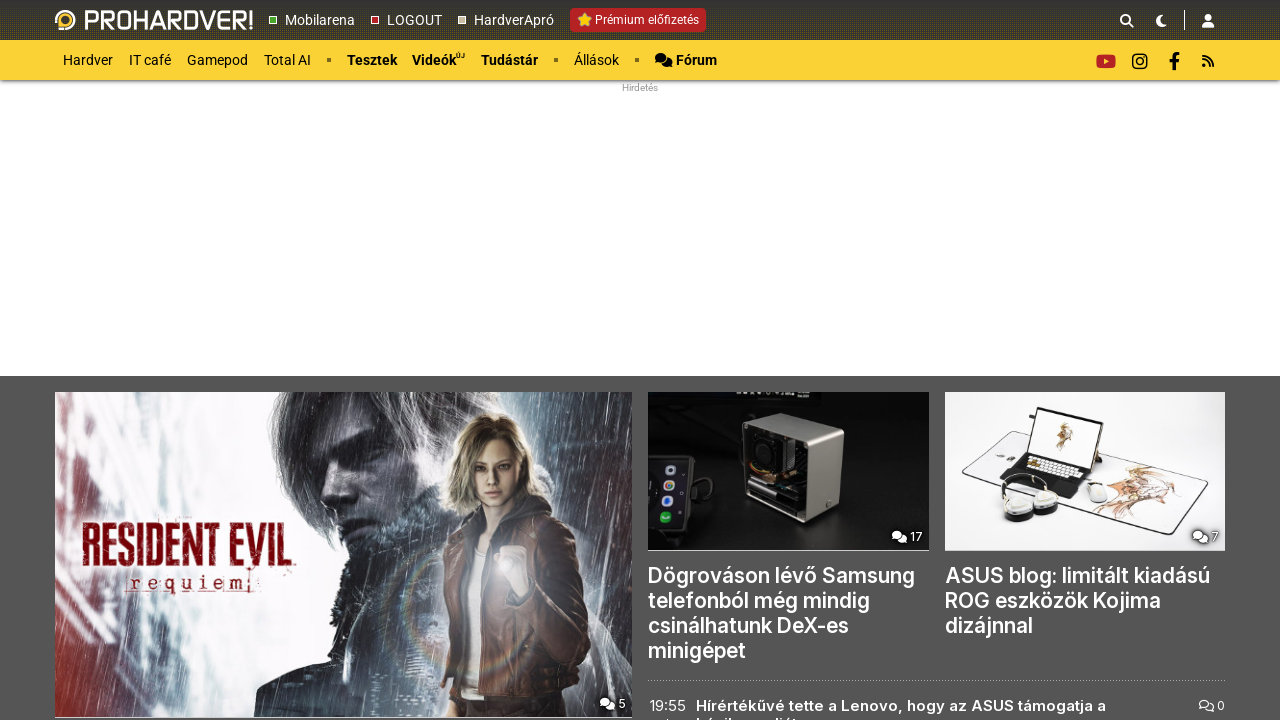

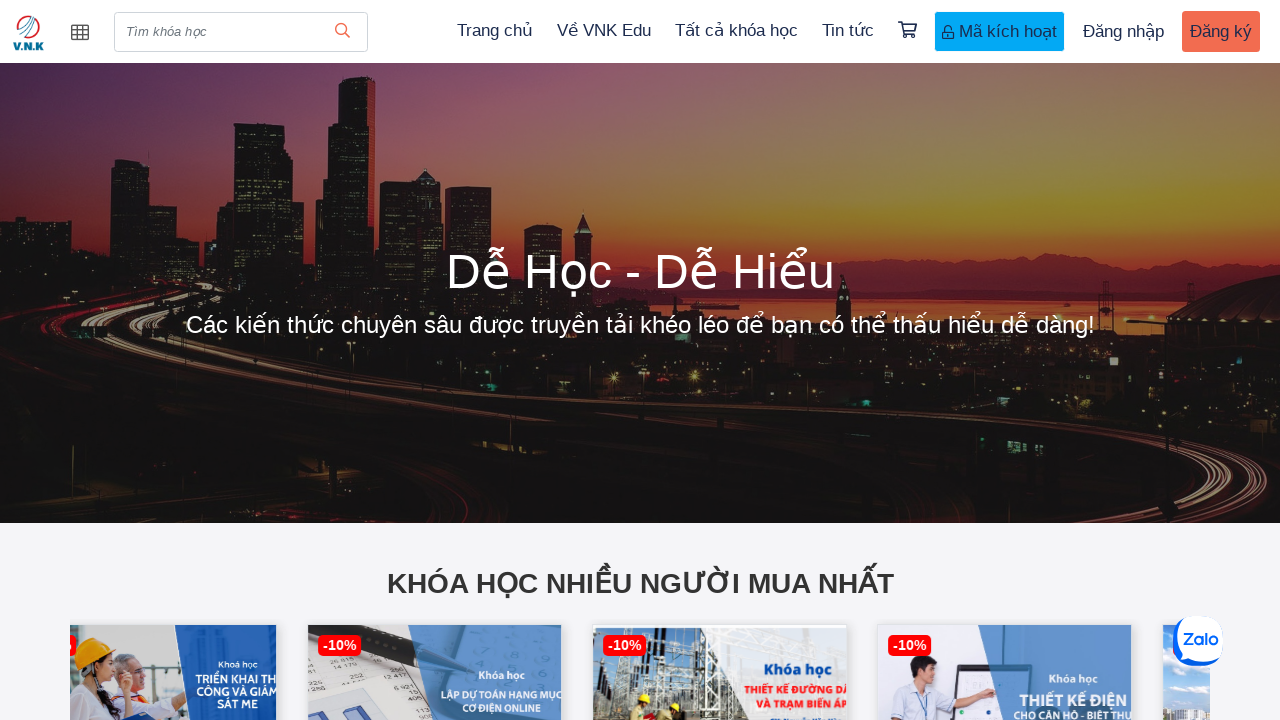